Tests the Add/Remove Elements page by clicking "Add Element" button three times to create delete buttons, then clicking each delete button to remove all elements.

Starting URL: https://the-internet.herokuapp.com/

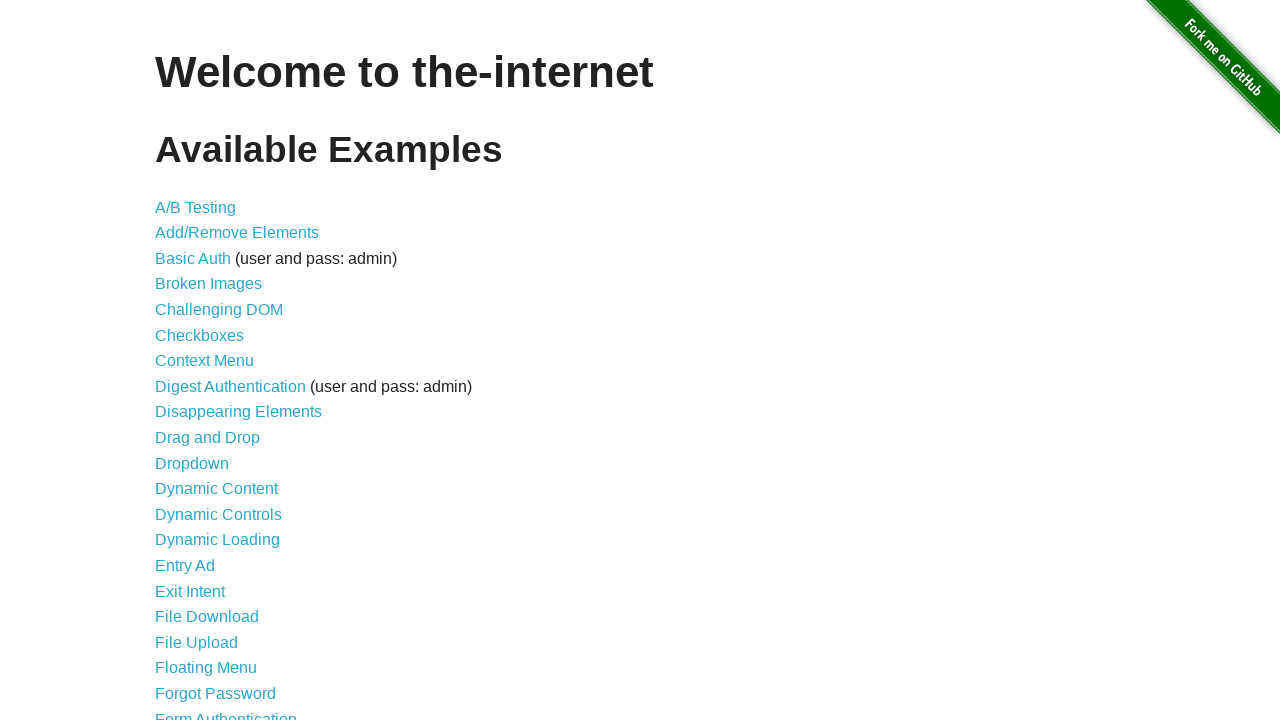

Clicked 'Add/Remove Elements' link to navigate to the test page at (237, 233) on internal:role=link[name="Add/Remove Elements"i]
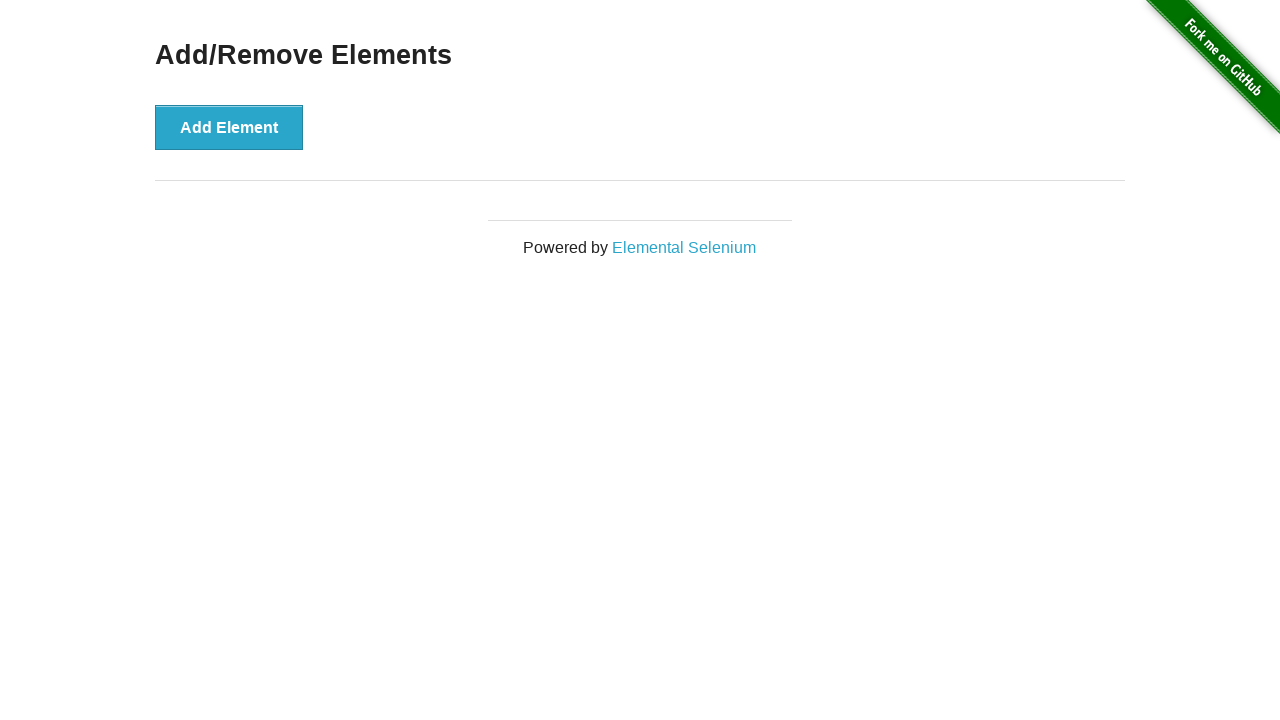

Verified Add/Remove Elements page loaded
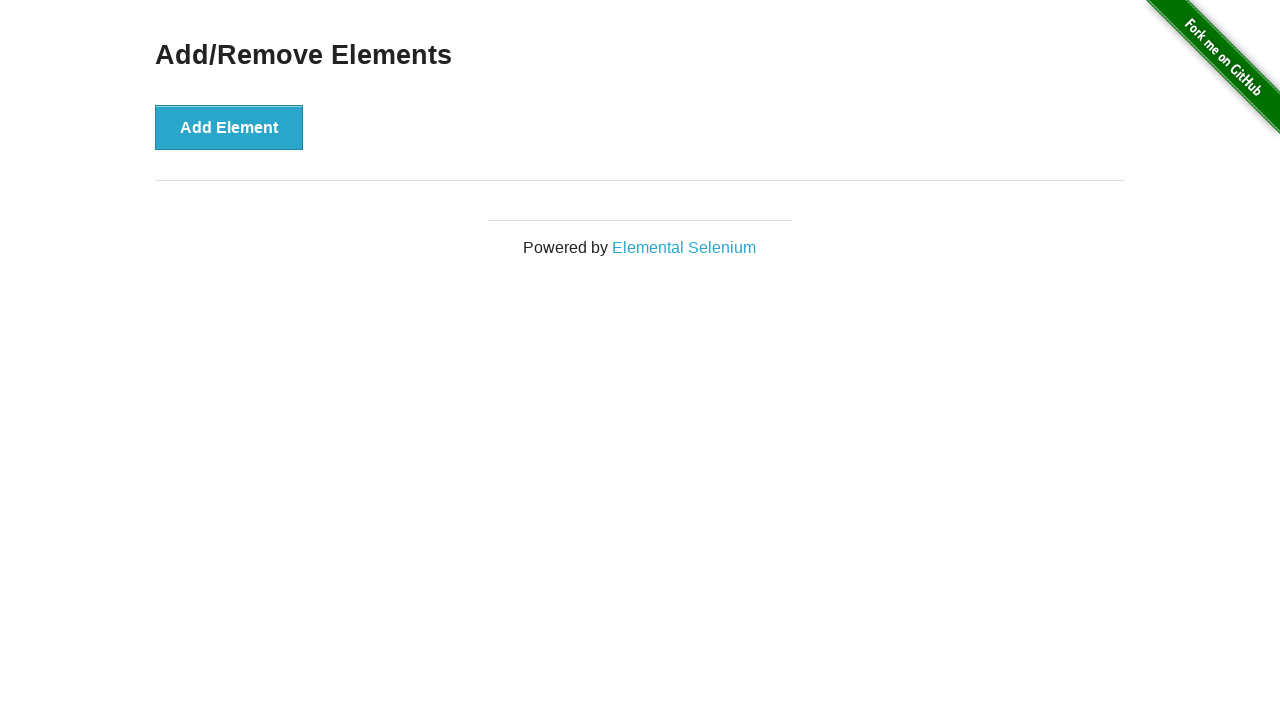

Clicked 'Add Element' button three times to create delete buttons at (229, 127) on internal:role=button[name="Add Element"i]
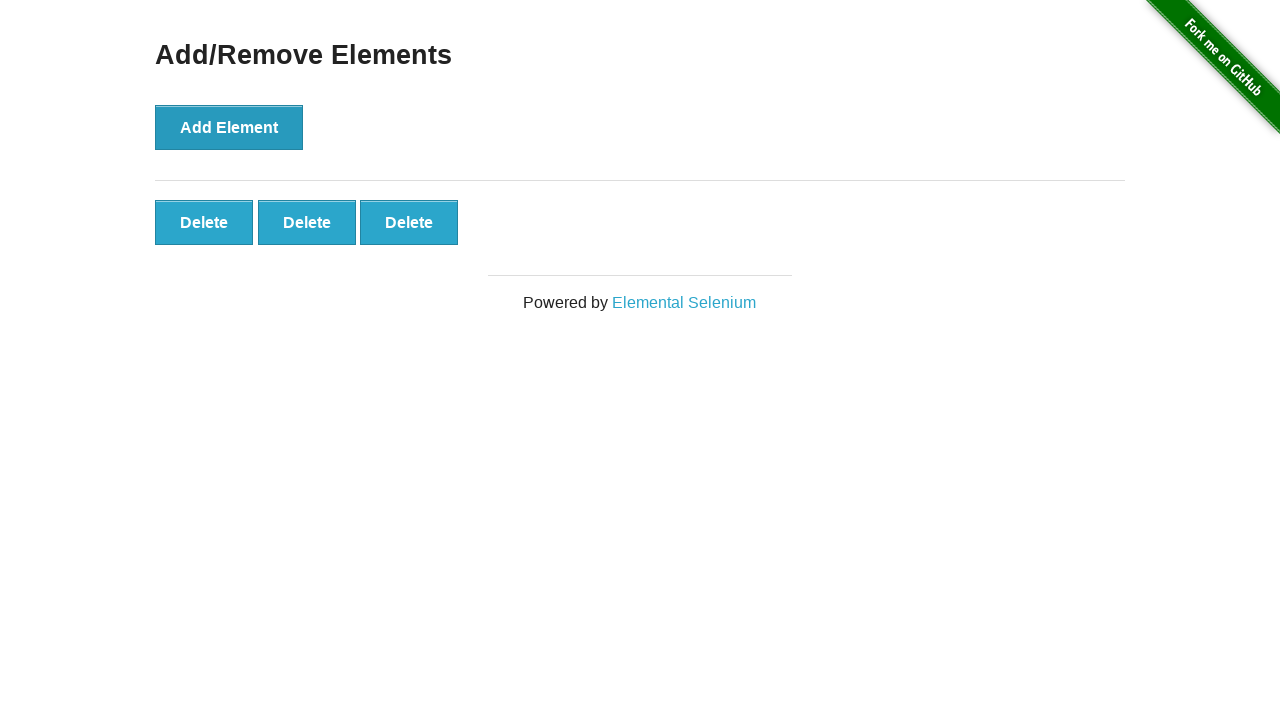

Confirmed delete buttons appeared on the page
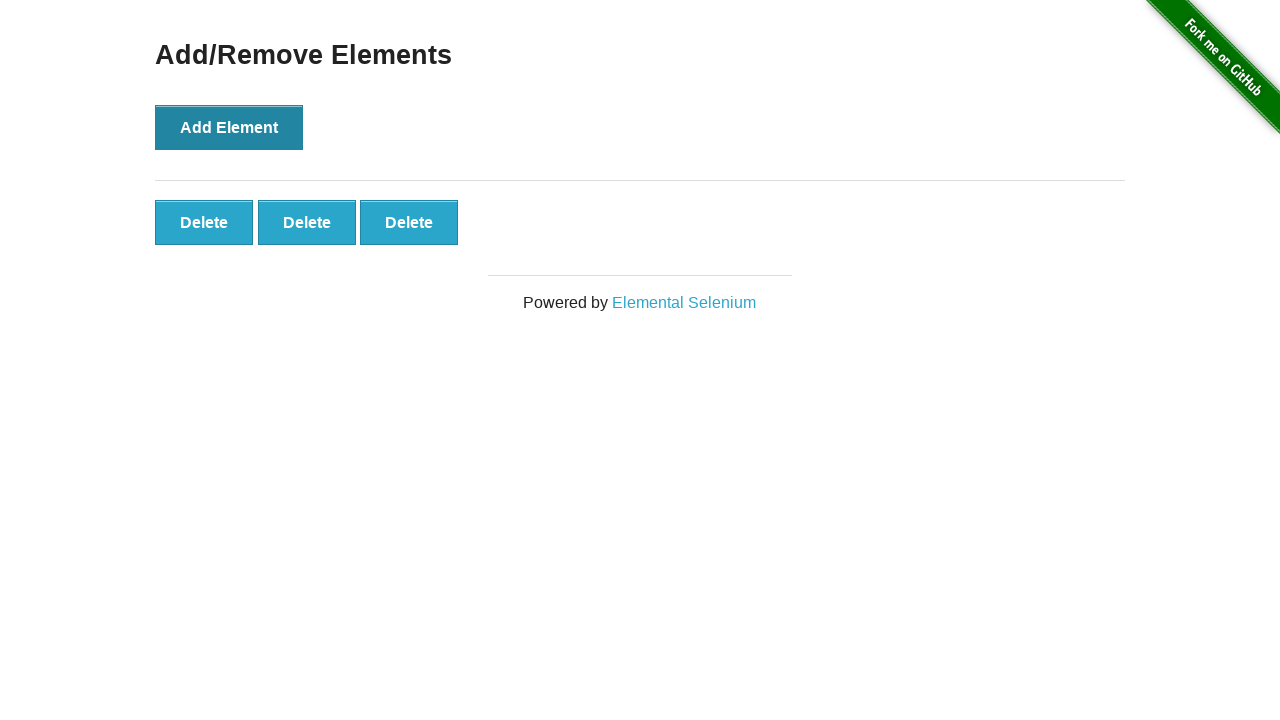

Clicked first Delete button to remove first element at (204, 222) on internal:role=button[name="Delete"i] >> nth=0
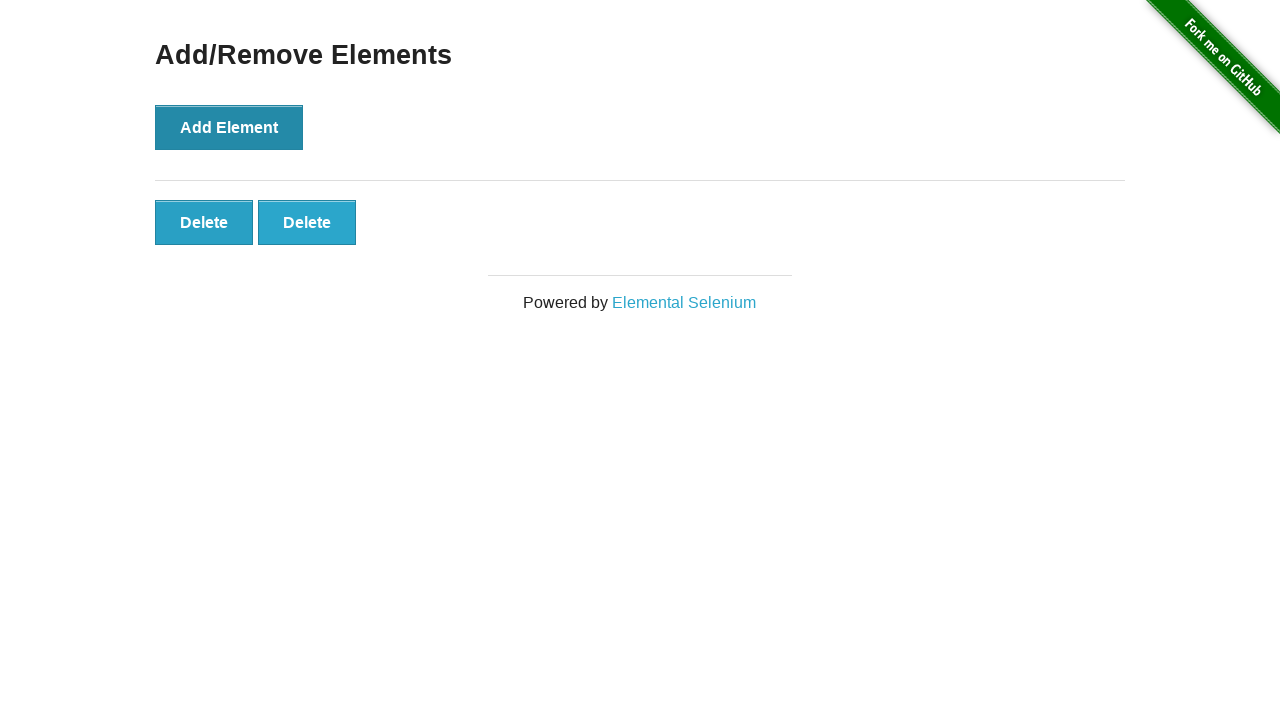

Clicked second Delete button to remove second element at (204, 222) on internal:role=button[name="Delete"i] >> nth=0
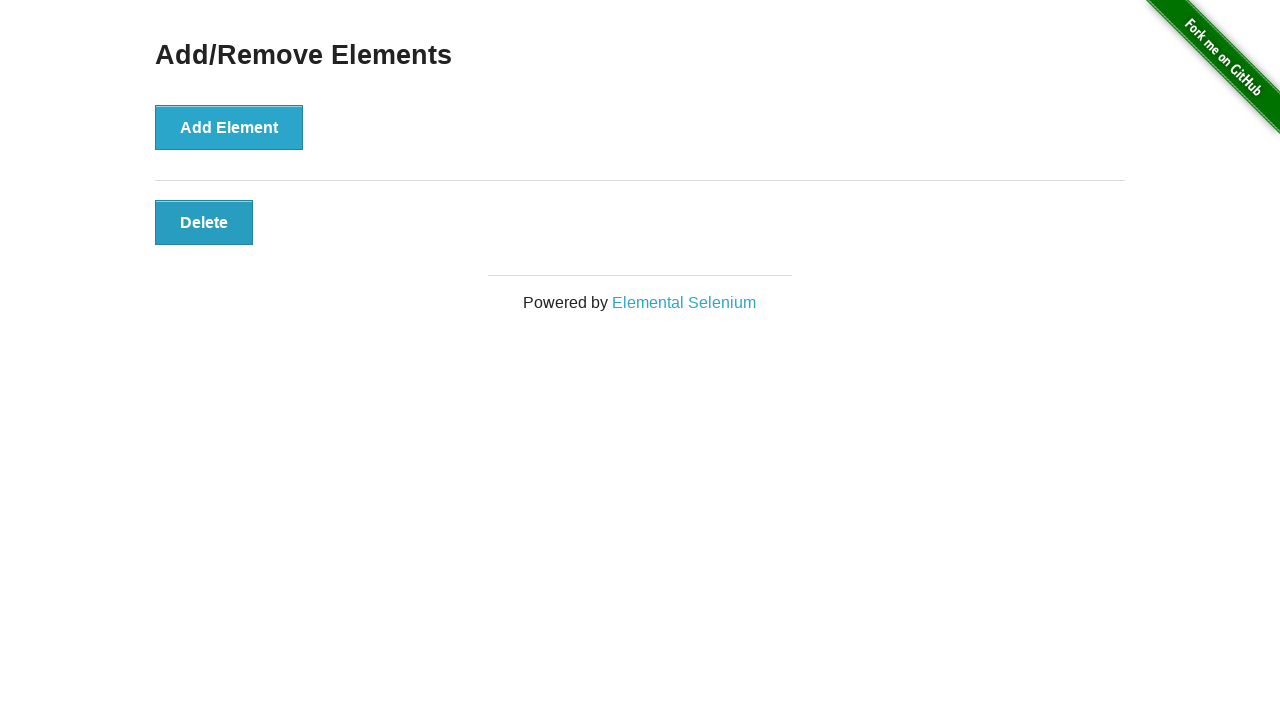

Clicked third Delete button to remove final element at (204, 222) on internal:role=button[name="Delete"i] >> nth=0
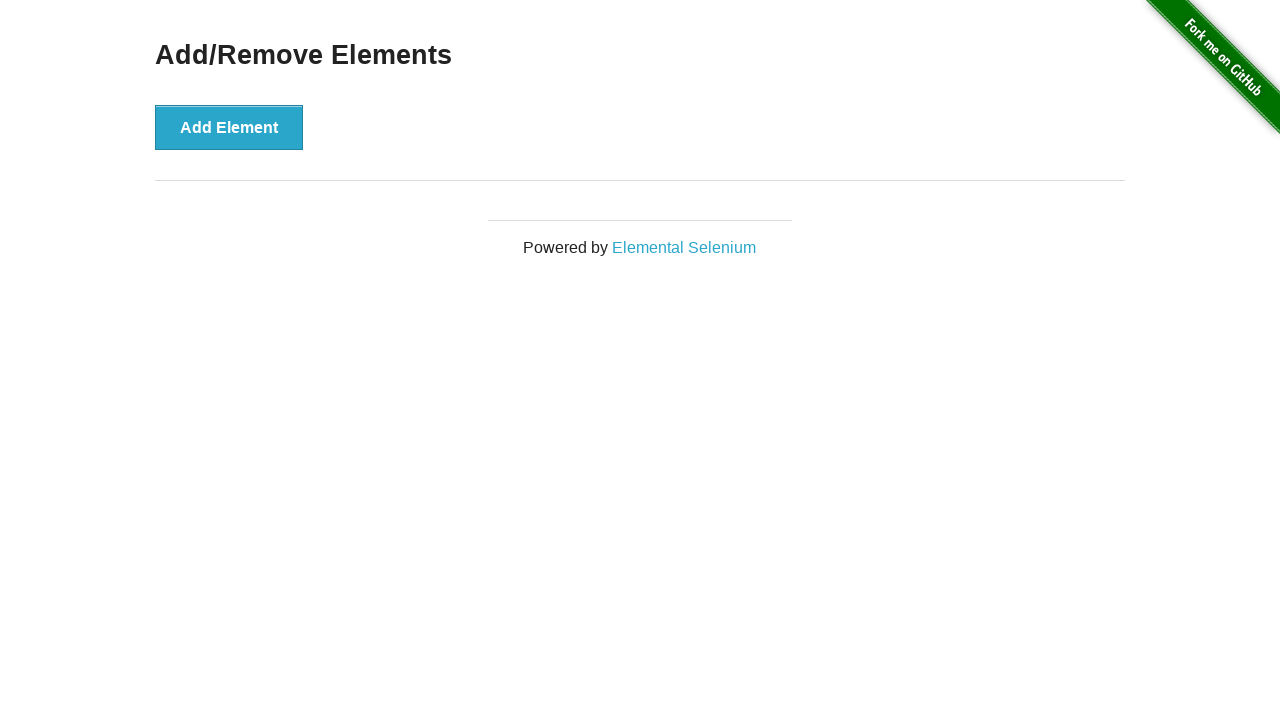

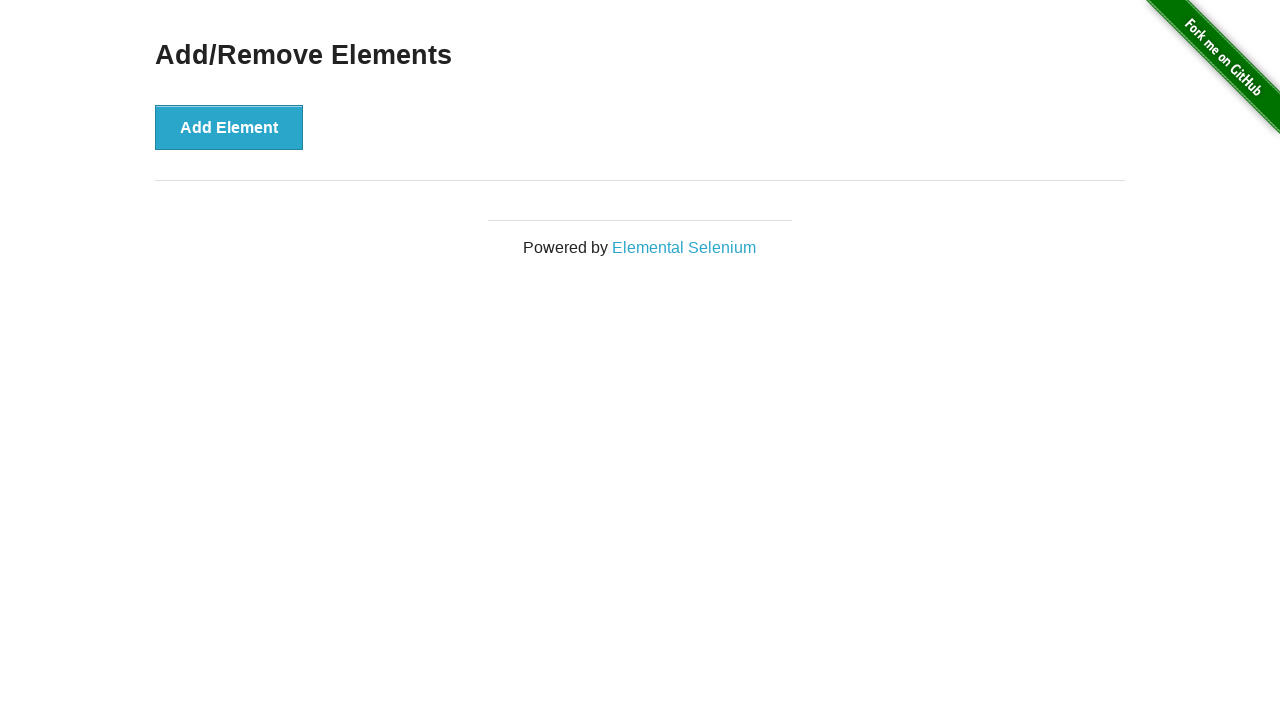